Tests the NSW vehicle stamp duty calculator by navigating to the calculator page, selecting vehicle type, entering a price, and verifying the calculation results

Starting URL: https://www.service.nsw.gov.au/transaction/check-motor-vehicle-stamp-duty

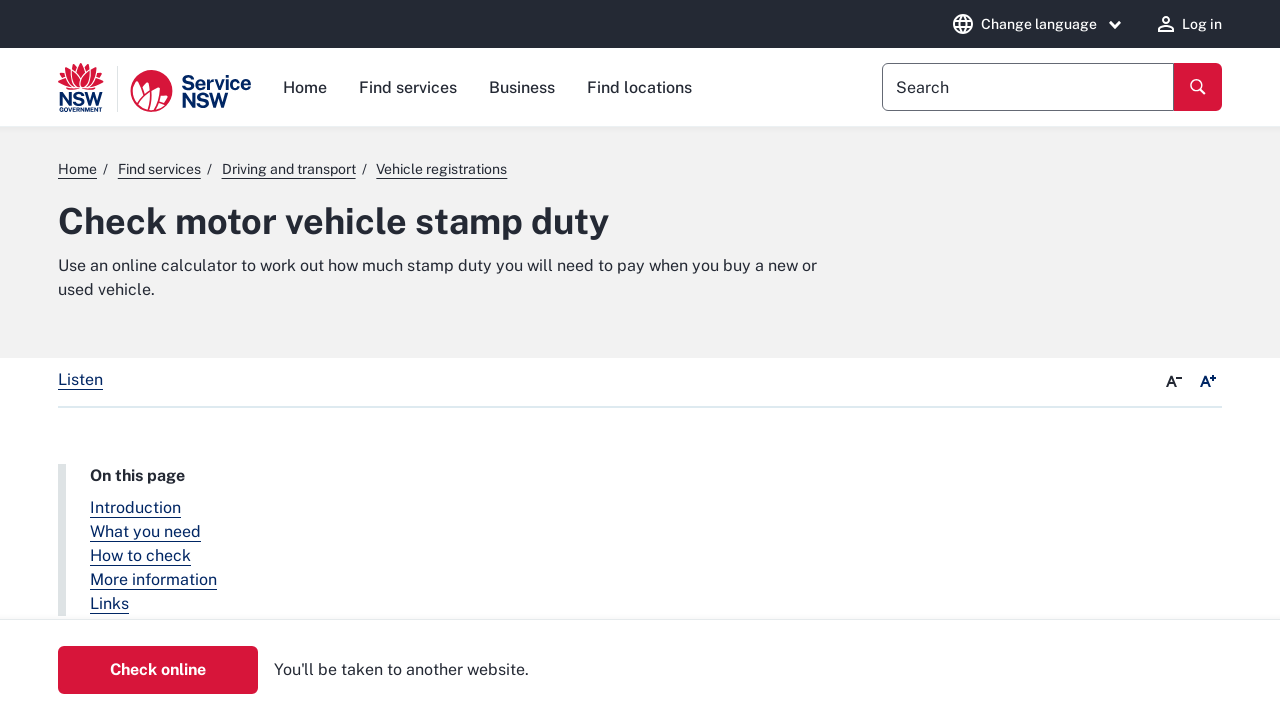

Waited for 'Check online' button to be visible on the page
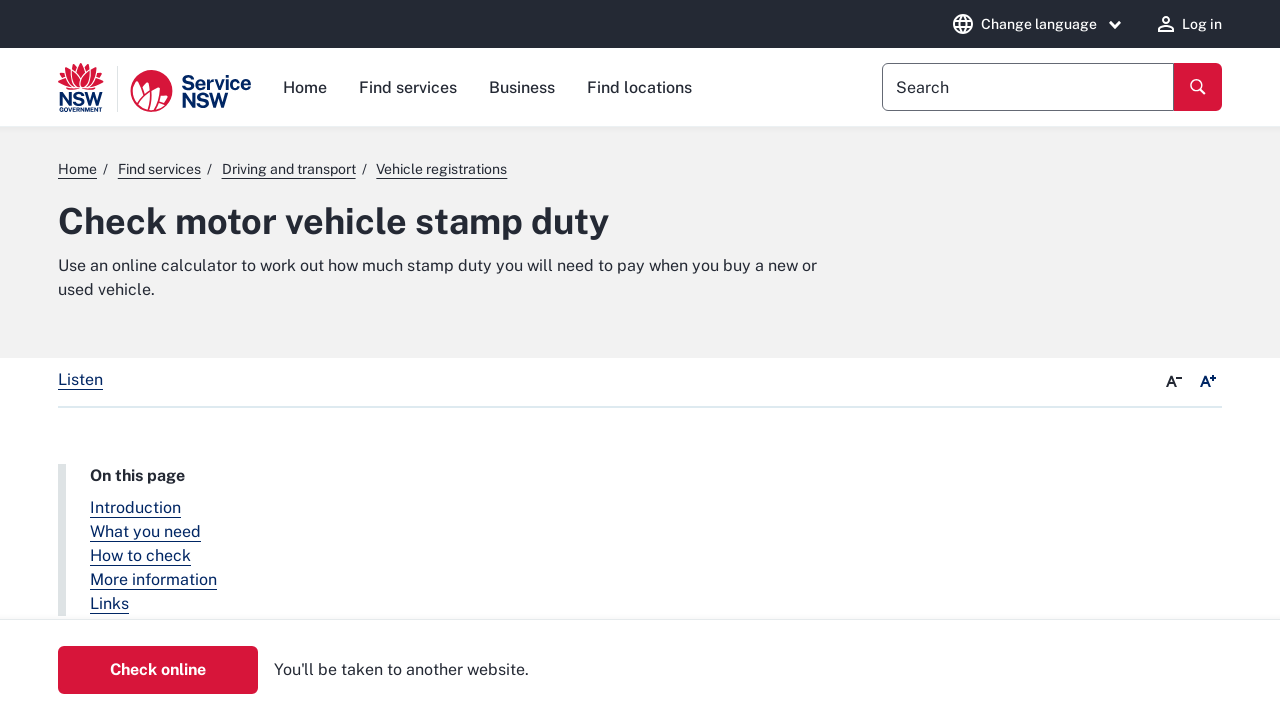

Clicked 'Check online' button to access the stamp duty calculator at (158, 670) on a:has-text('Check online') >> nth=0
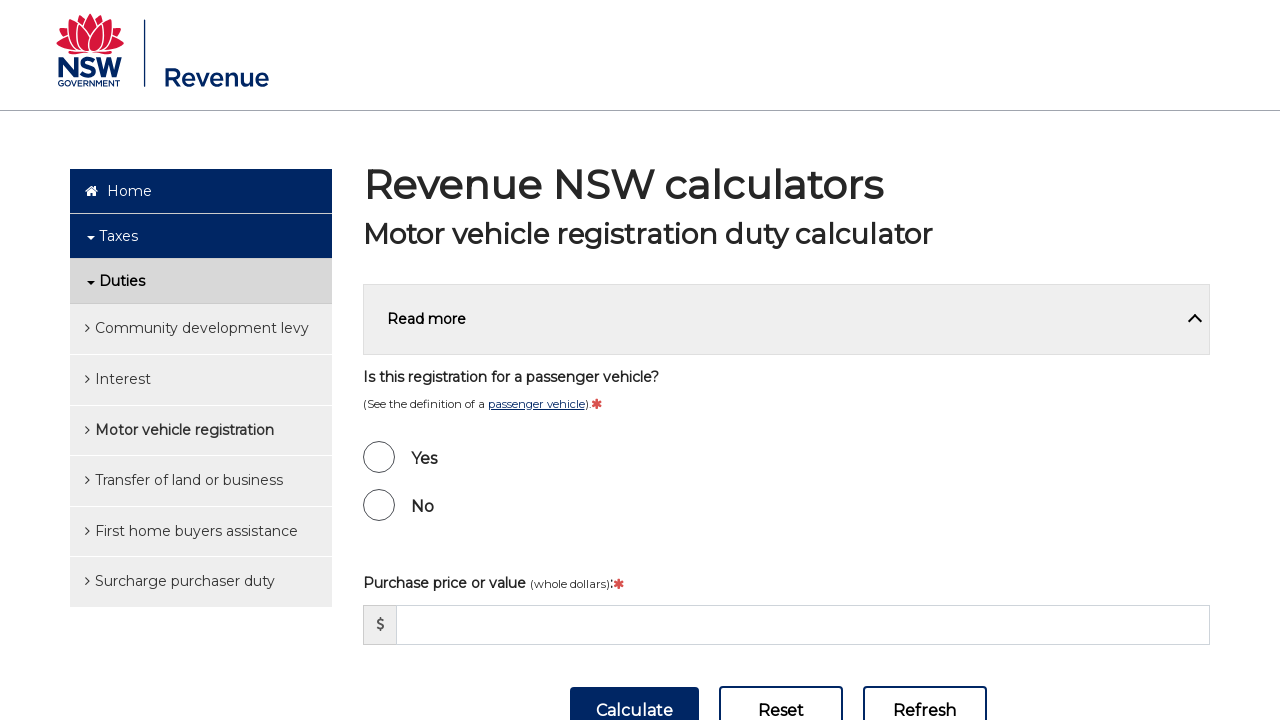

Calculator page loaded and DOM content ready
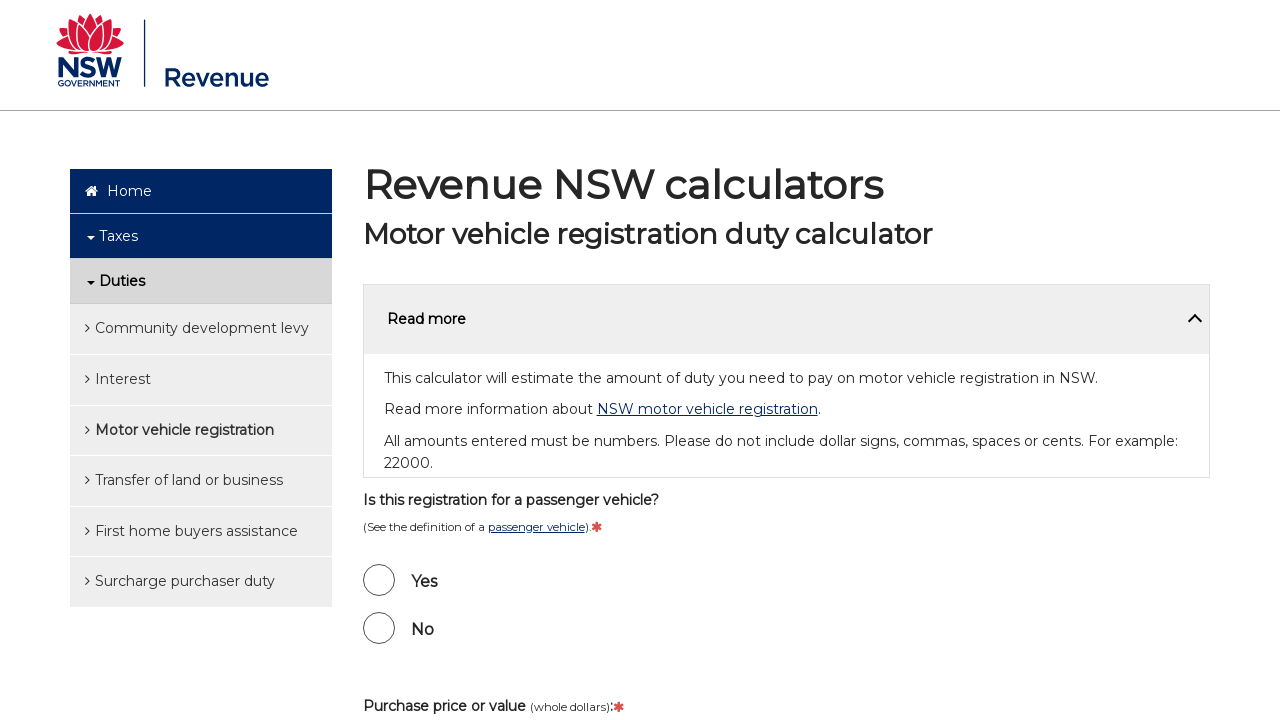

Vehicle type question appeared on calculator page
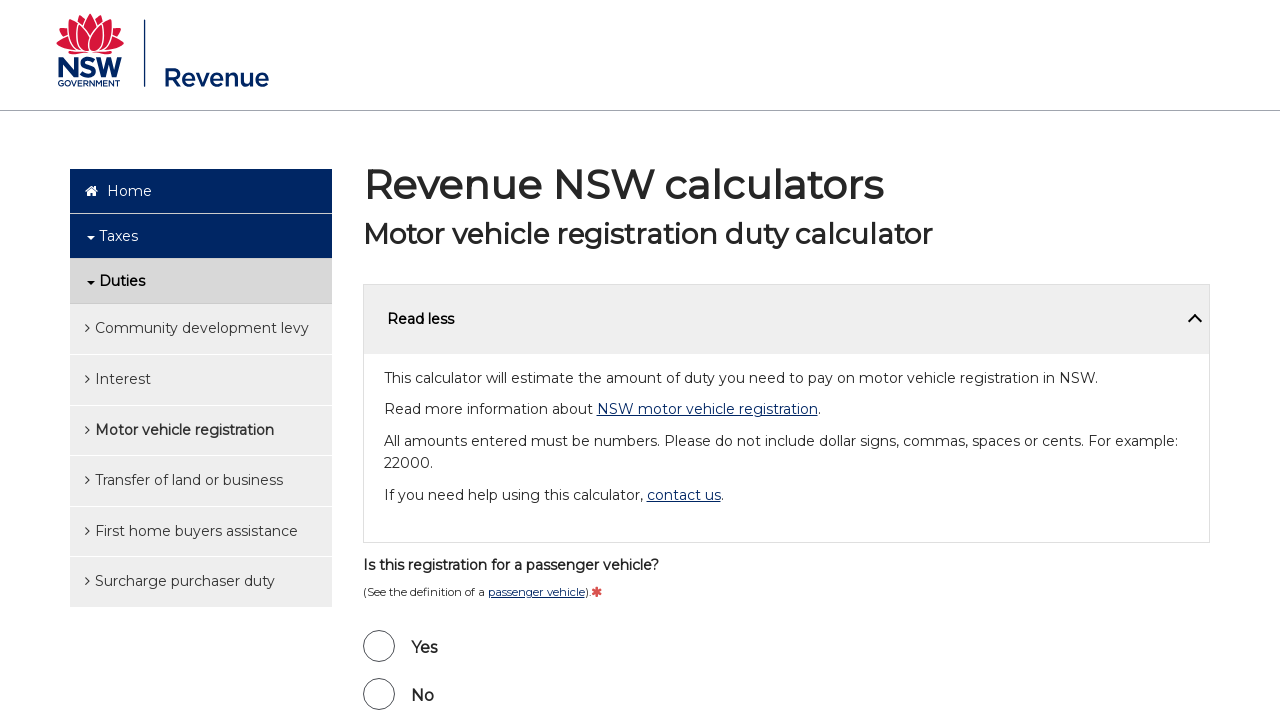

Selected 'Yes' for passenger vehicle question at (786, 646) on label:has-text('Yes') >> nth=0
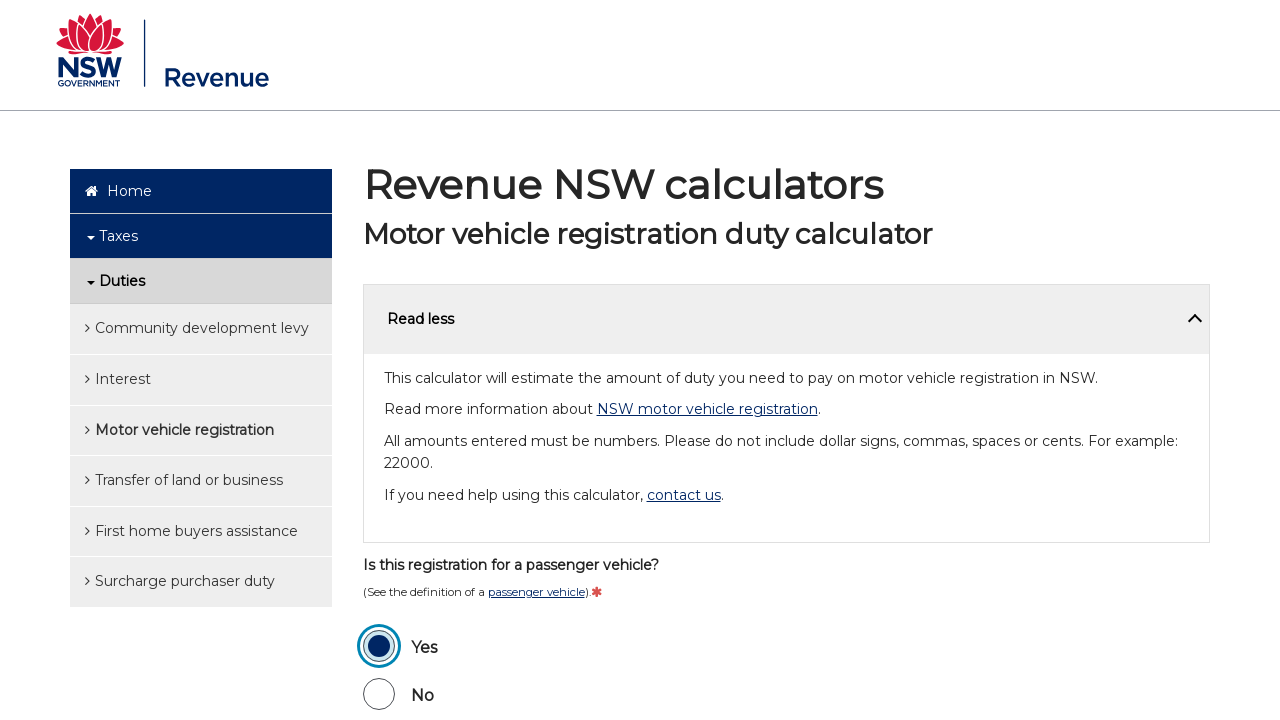

Entered vehicle price of $50,000 in the input field on input[type='text'] >> nth=0
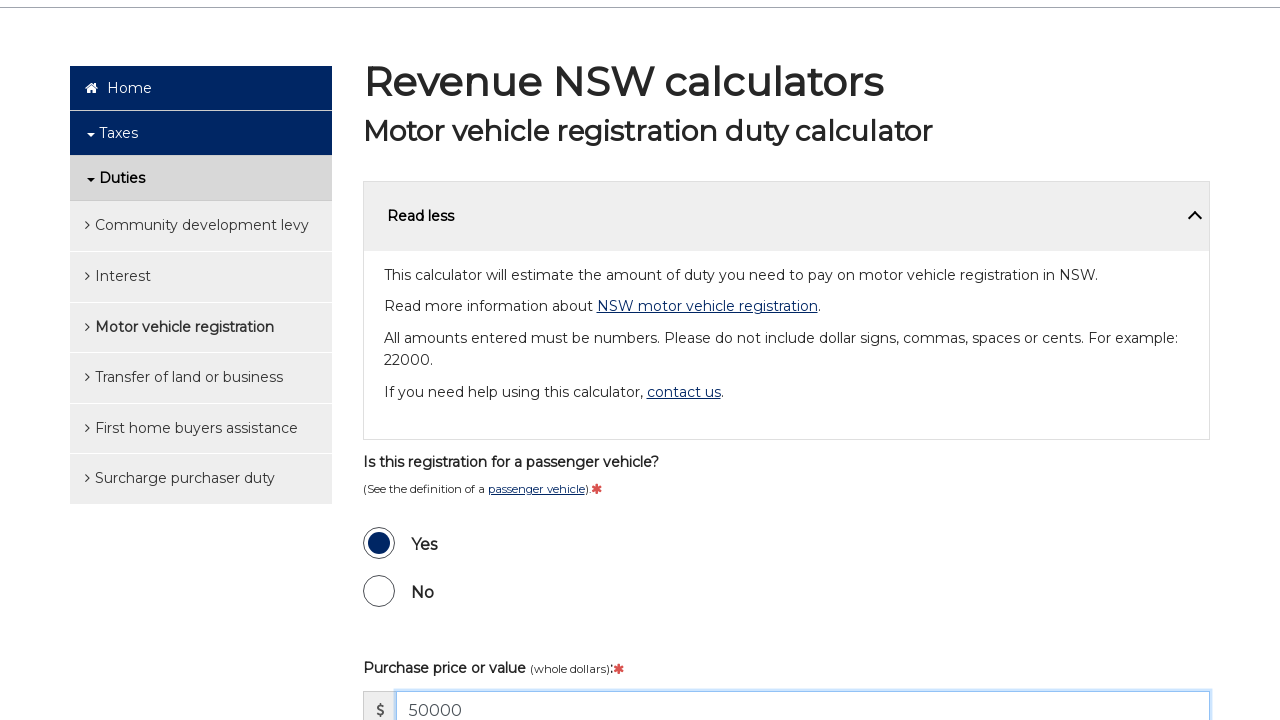

Clicked Calculate button to compute stamp duty at (634, 488) on button:has-text('Calculate') >> nth=0
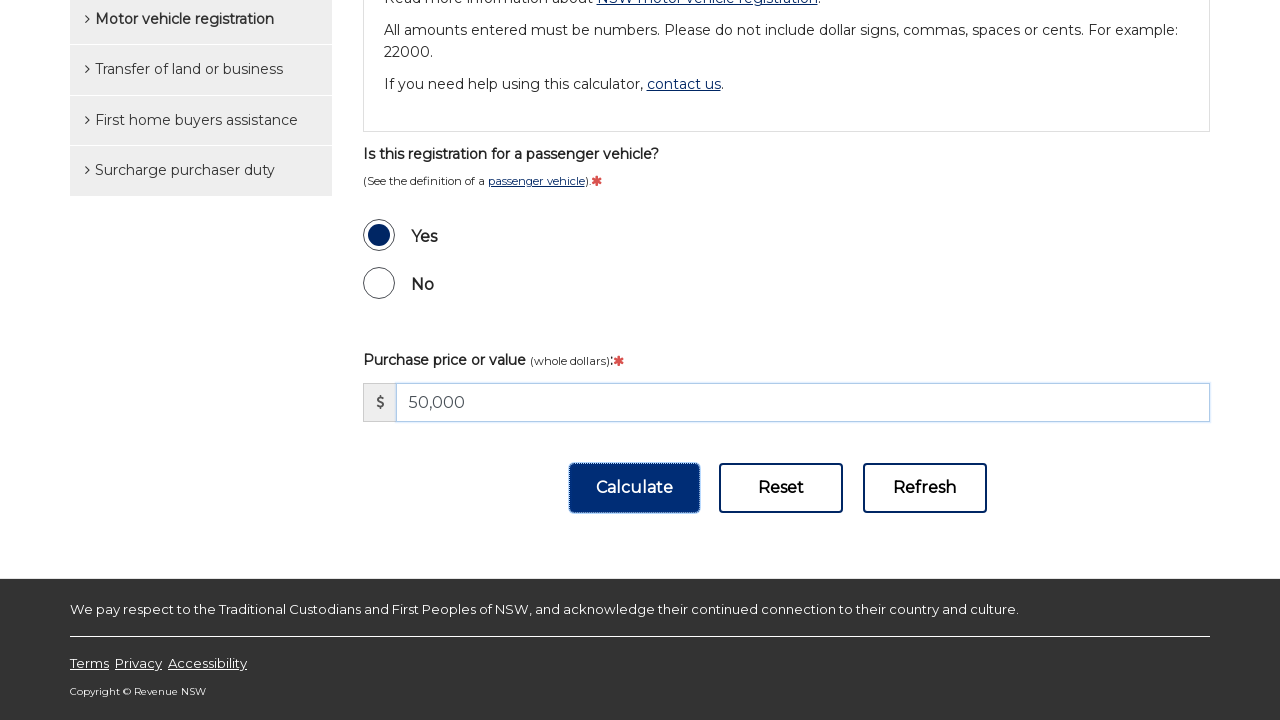

Waited for calculation results to be displayed
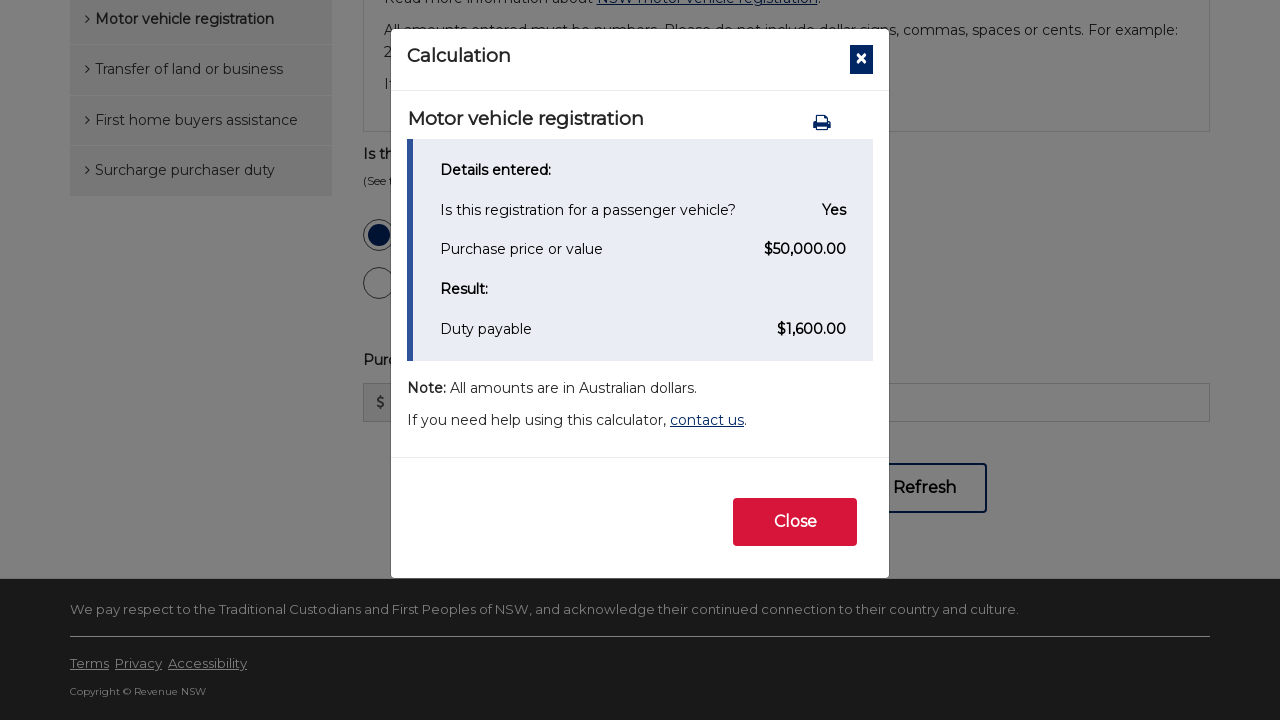

Verified that calculation results containing 'stamp duty' or 'result' text are displayed
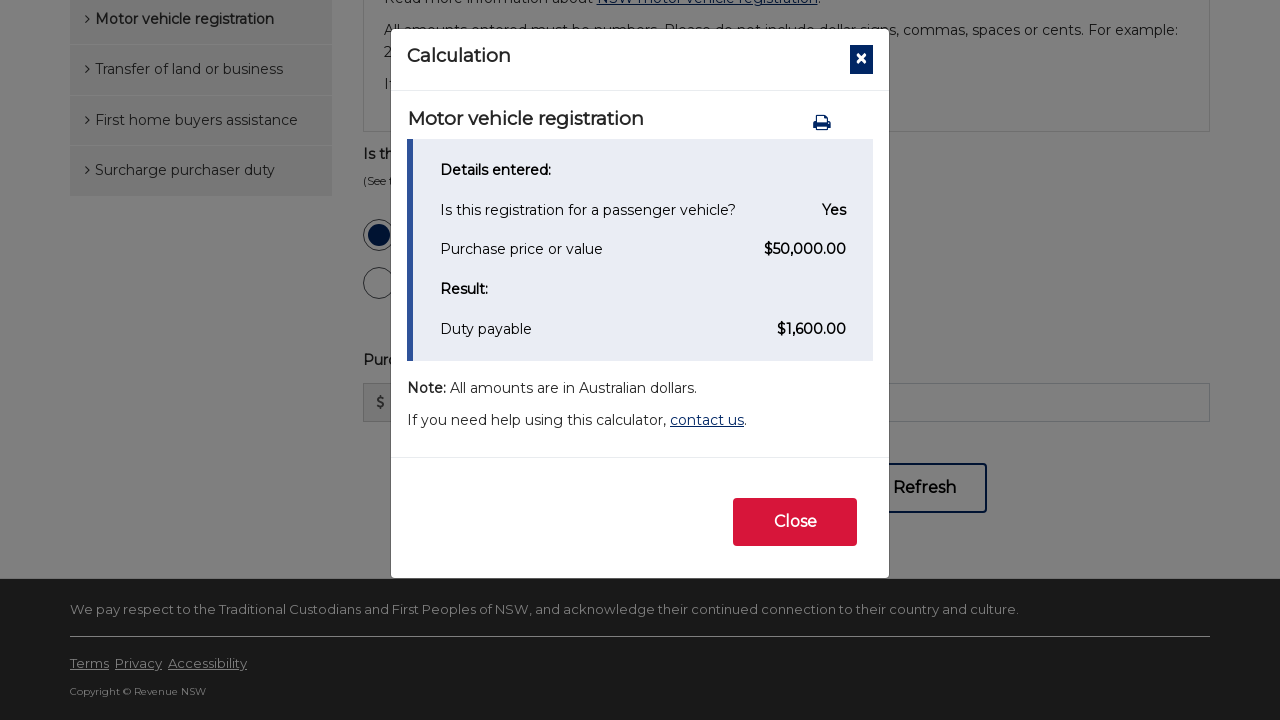

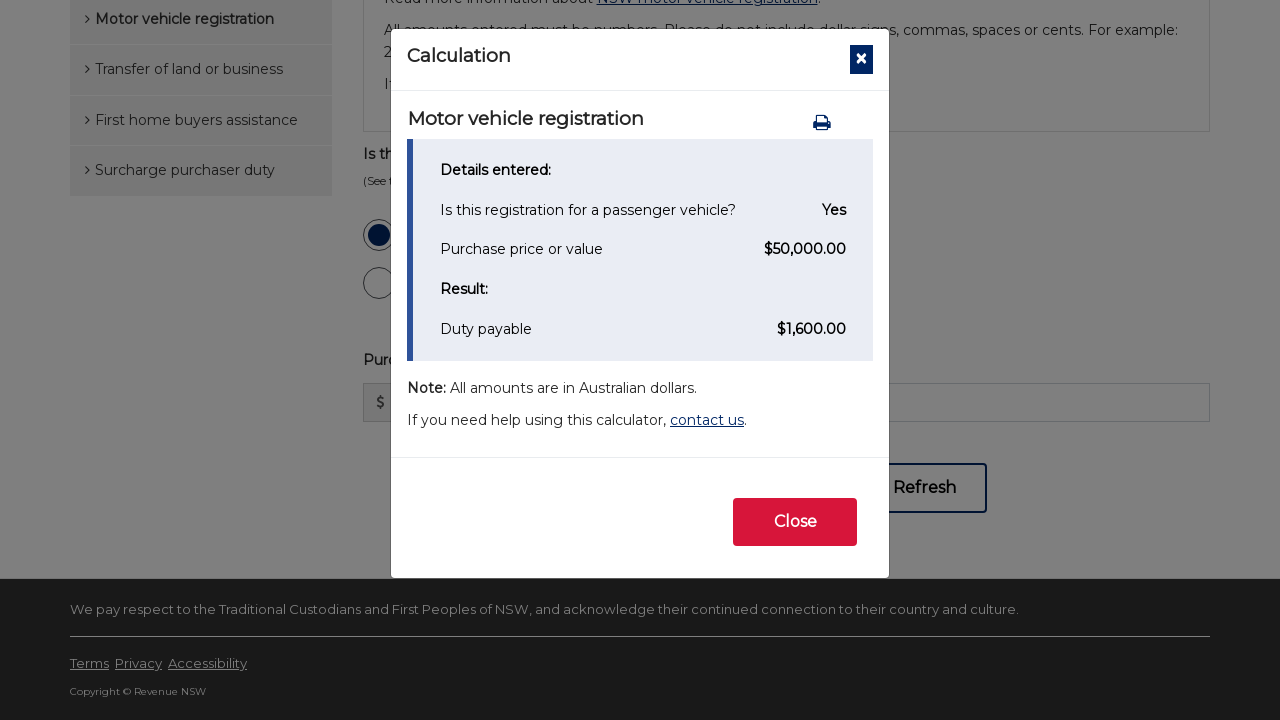